Tests that the complete all checkbox updates state when individual items are completed or cleared

Starting URL: https://demo.playwright.dev/todomvc

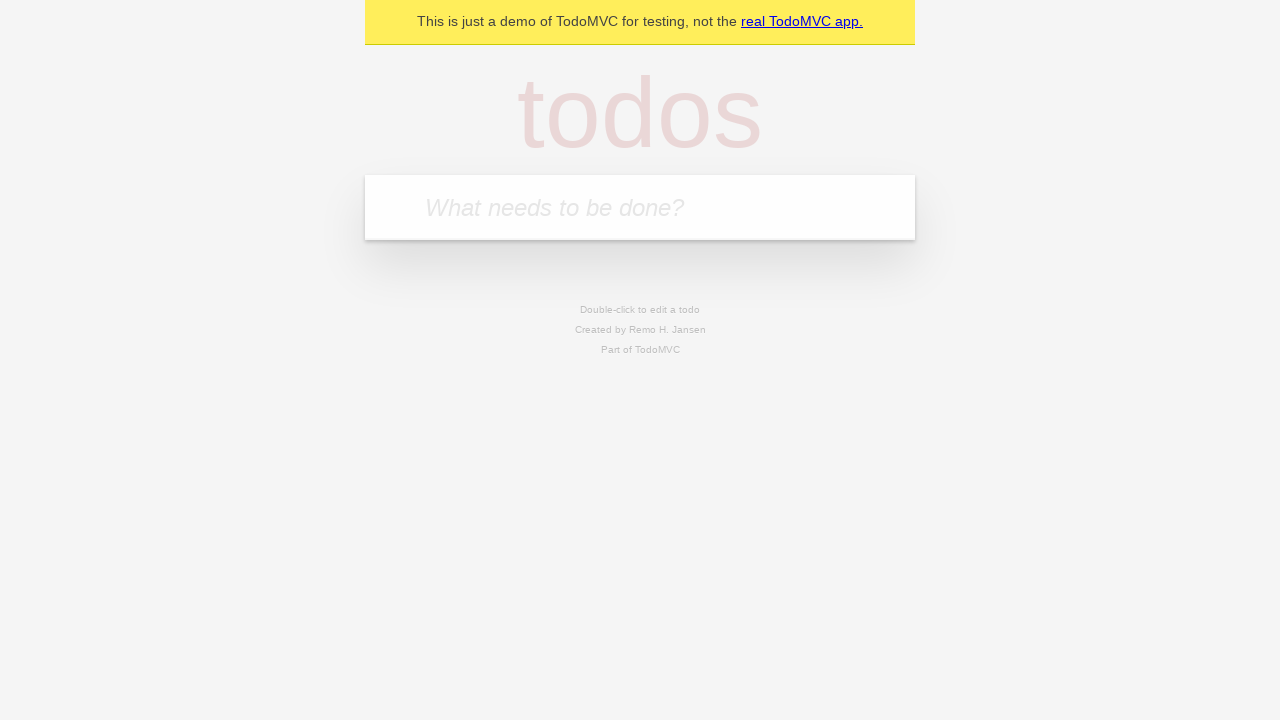

Navigated to TodoMVC demo application
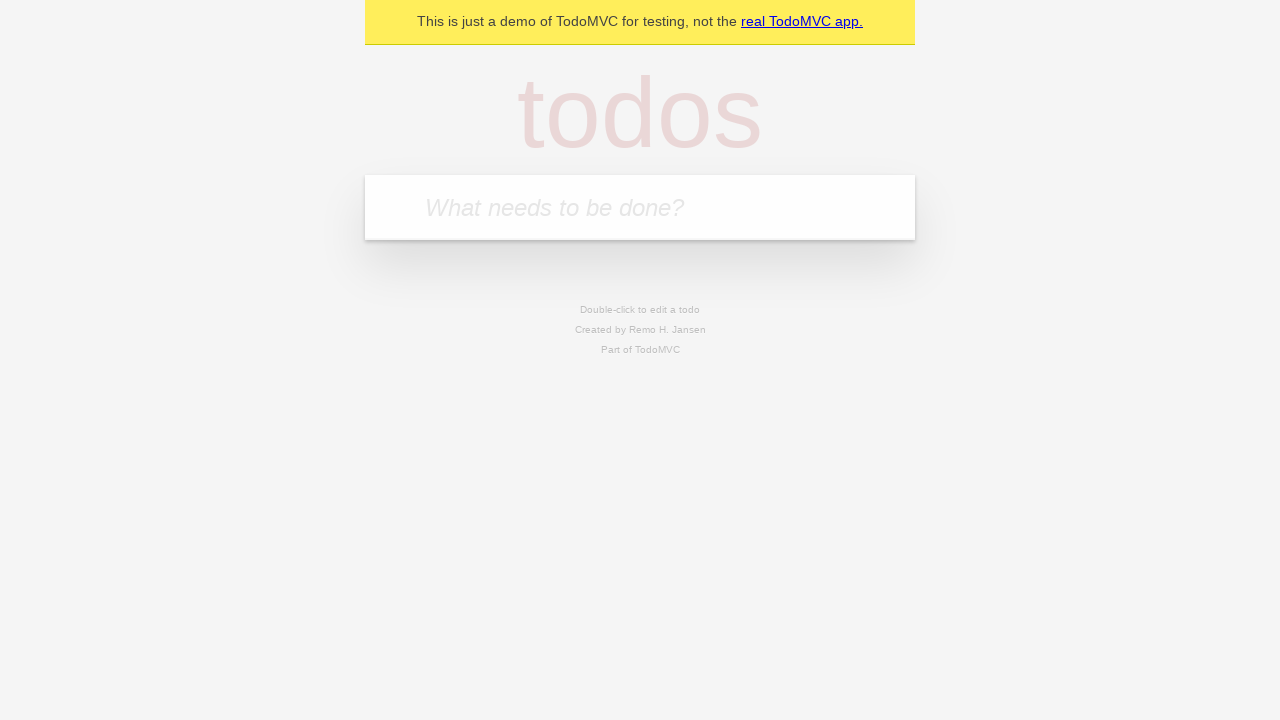

Located todo input field
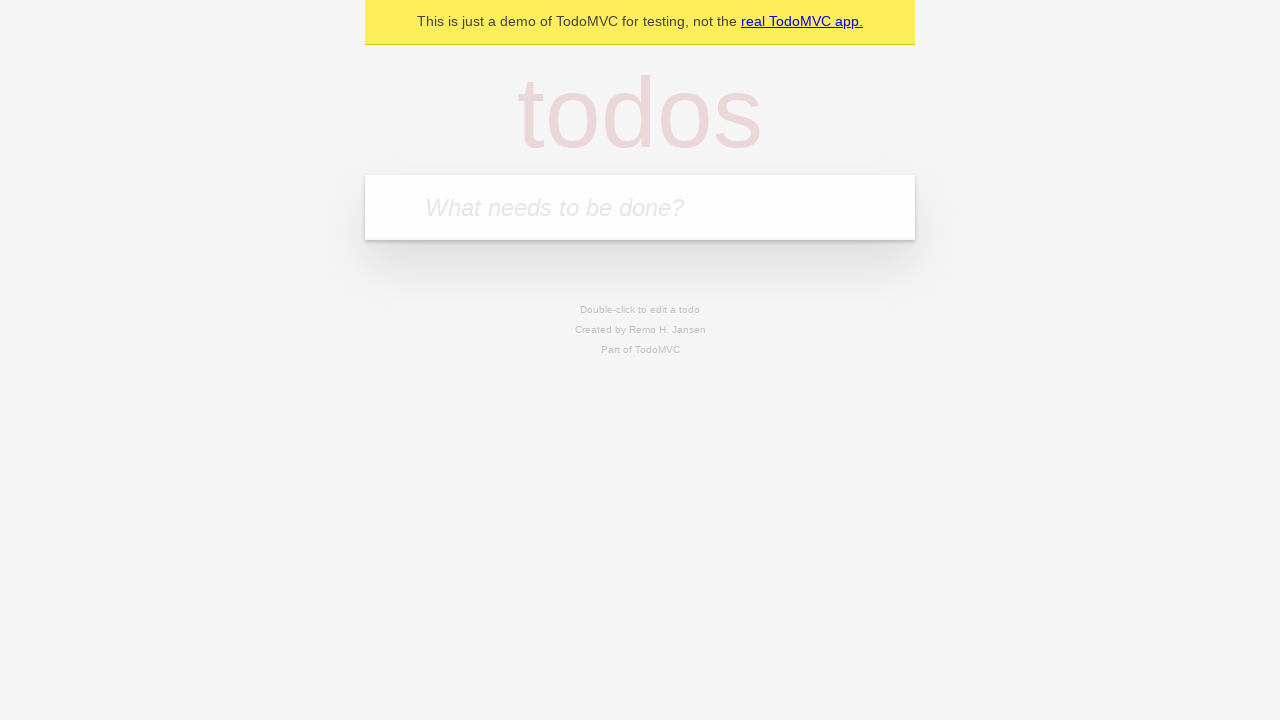

Filled first todo: 'buy some cheese' on internal:attr=[placeholder="What needs to be done?"i]
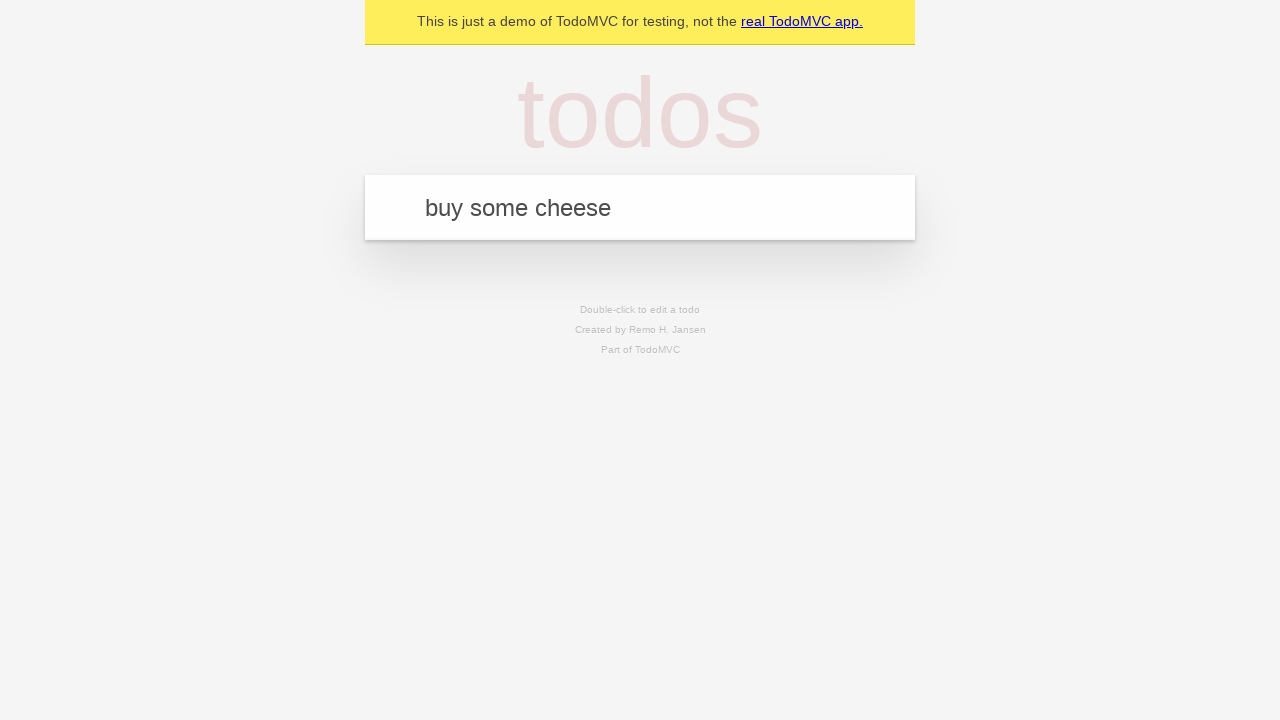

Pressed Enter to create first todo on internal:attr=[placeholder="What needs to be done?"i]
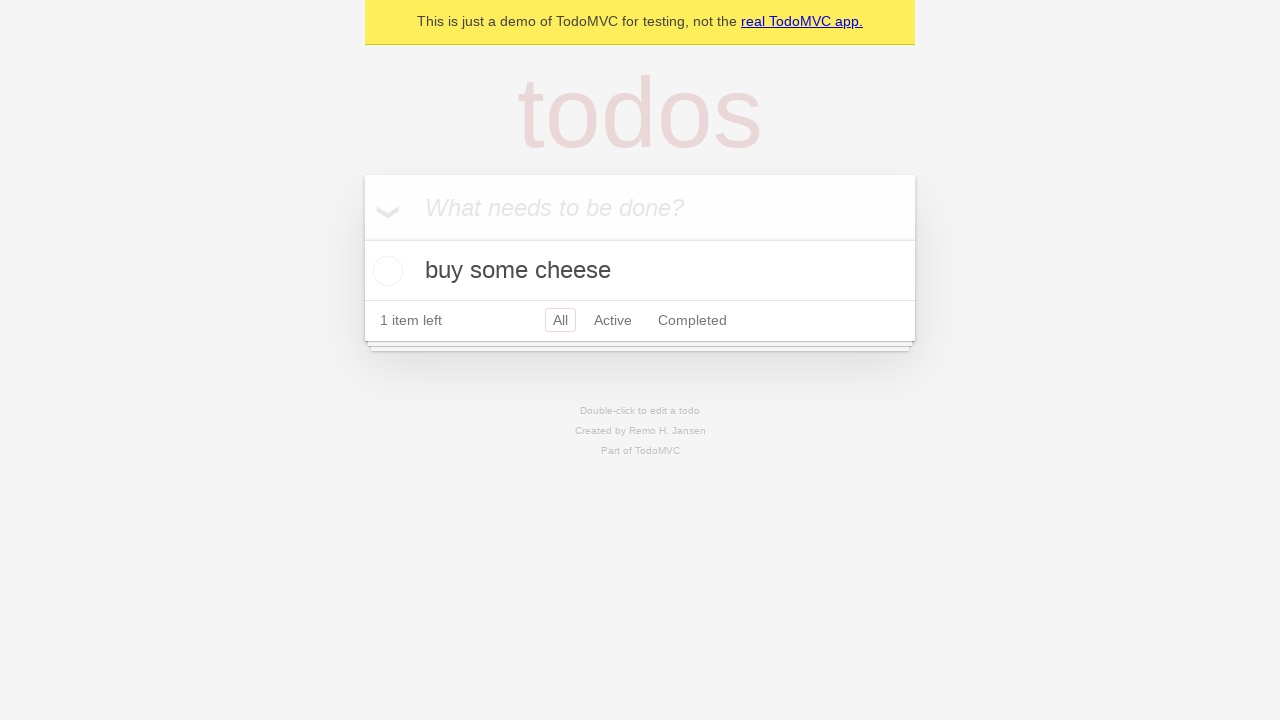

Filled second todo: 'feed the cat' on internal:attr=[placeholder="What needs to be done?"i]
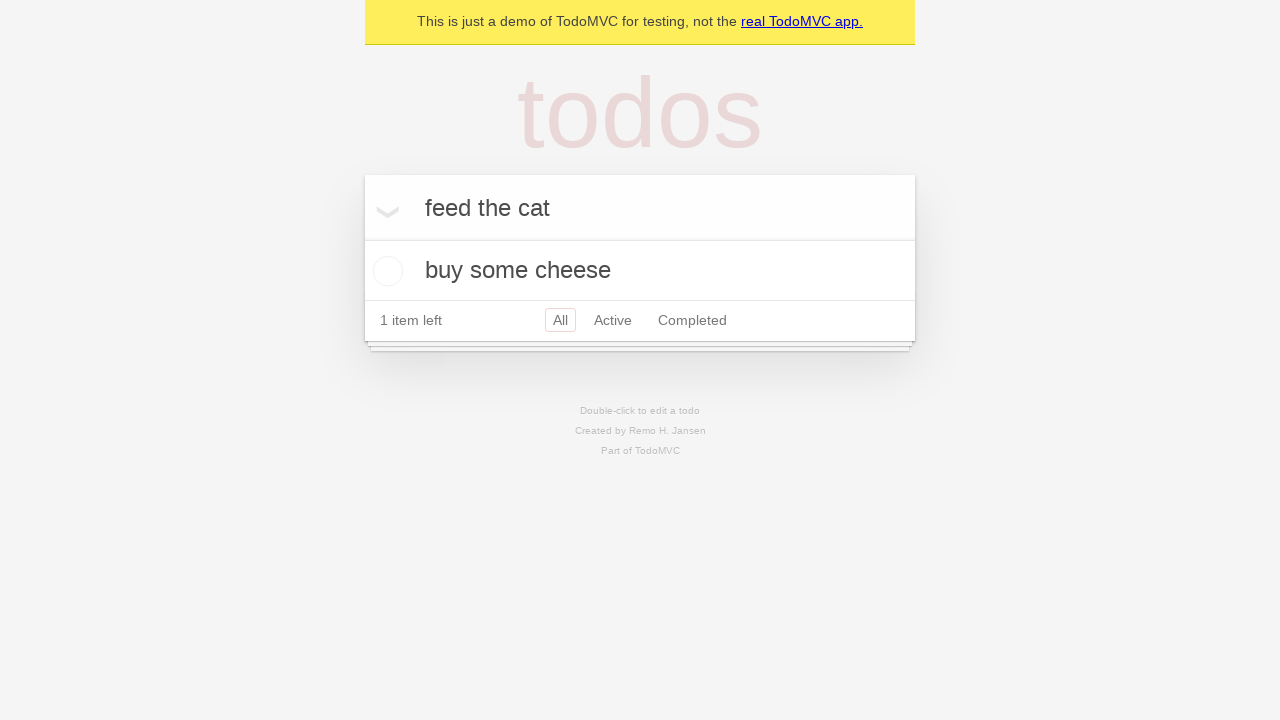

Pressed Enter to create second todo on internal:attr=[placeholder="What needs to be done?"i]
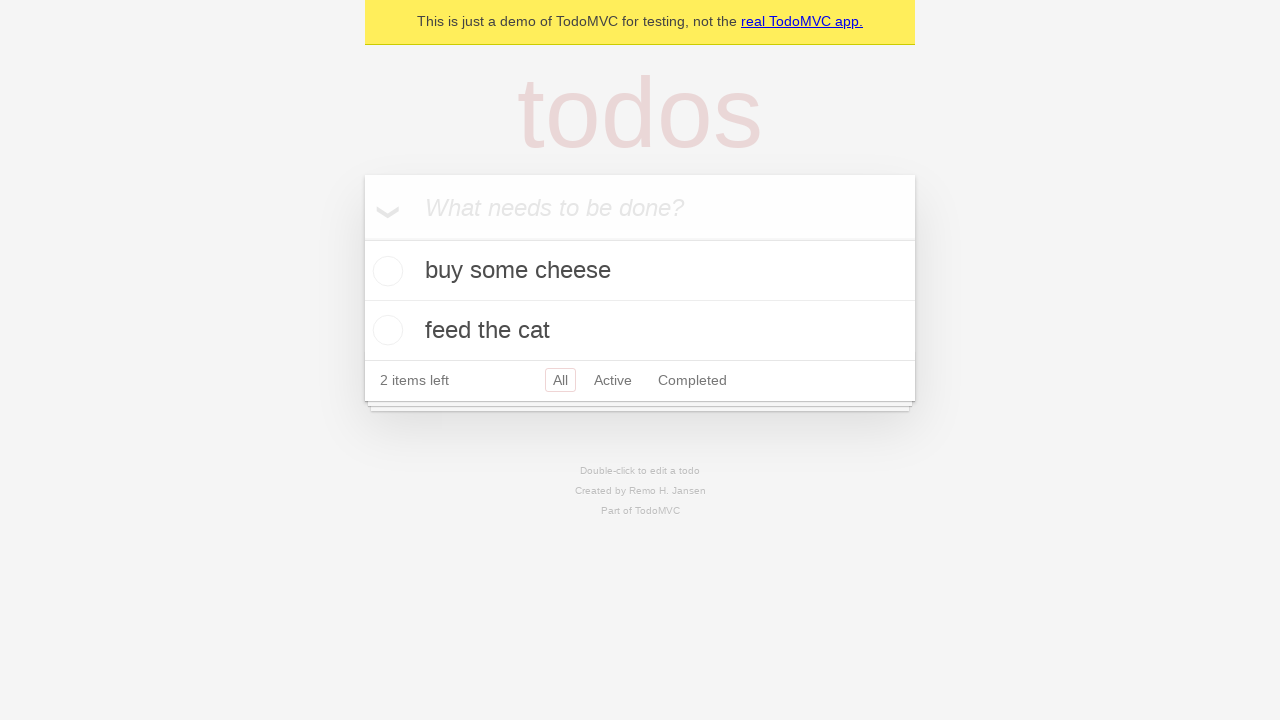

Filled third todo: 'book a doctors appointment' on internal:attr=[placeholder="What needs to be done?"i]
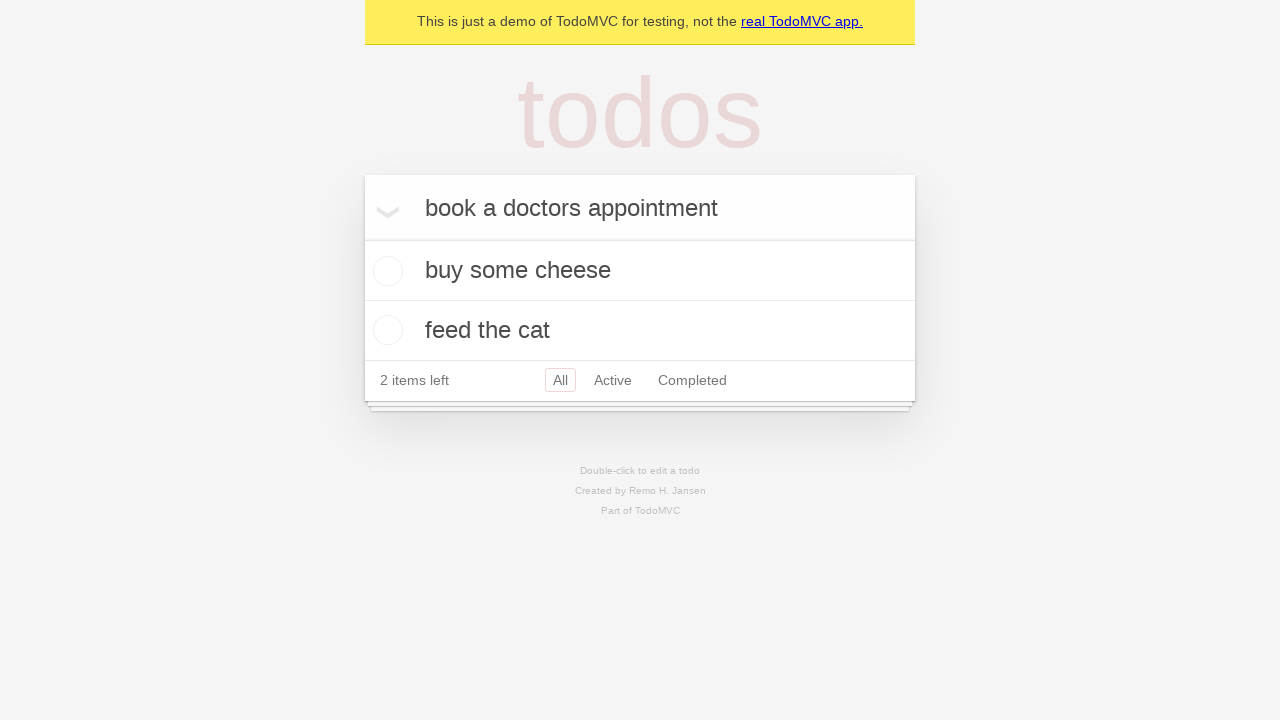

Pressed Enter to create third todo on internal:attr=[placeholder="What needs to be done?"i]
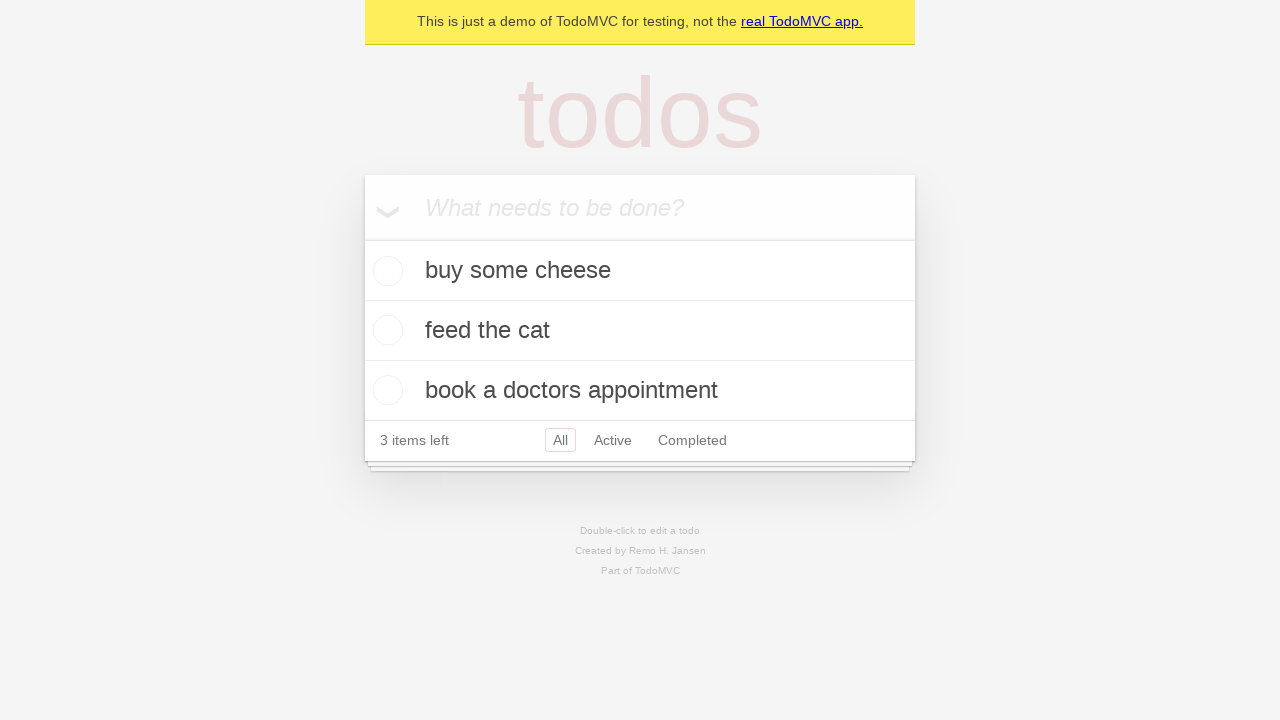

Waited for all three todos to load
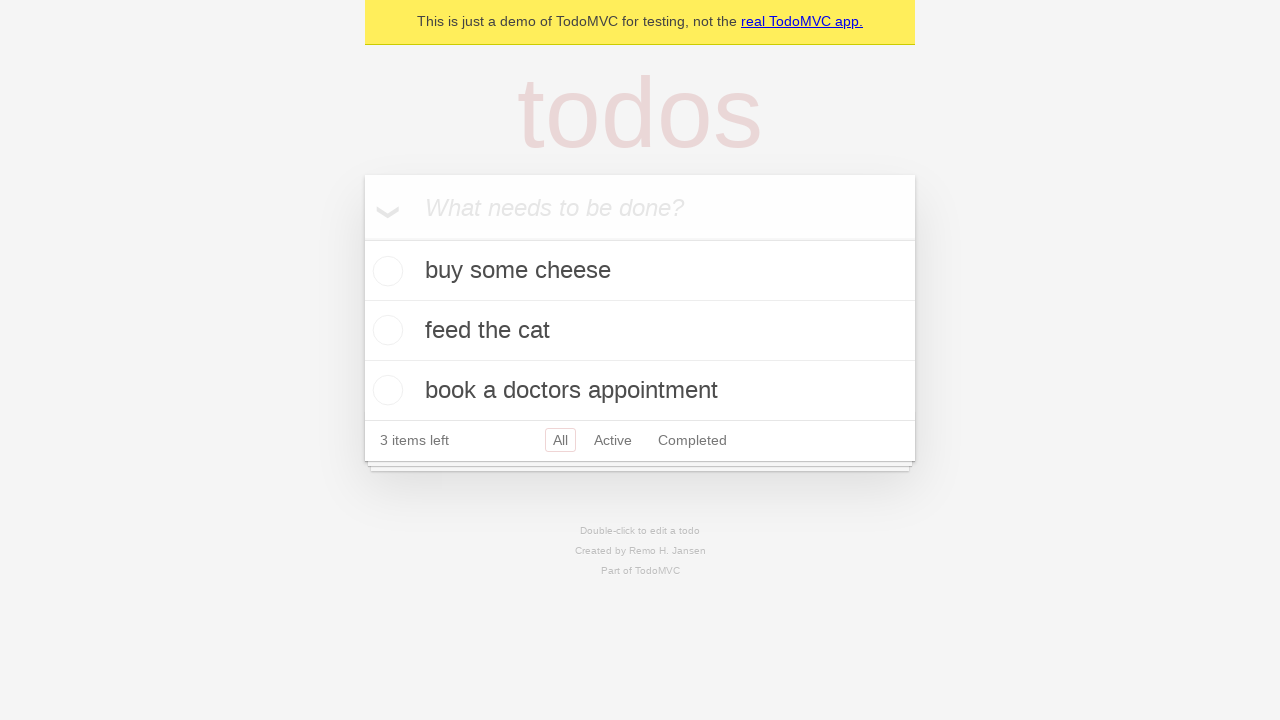

Located 'Mark all as complete' checkbox
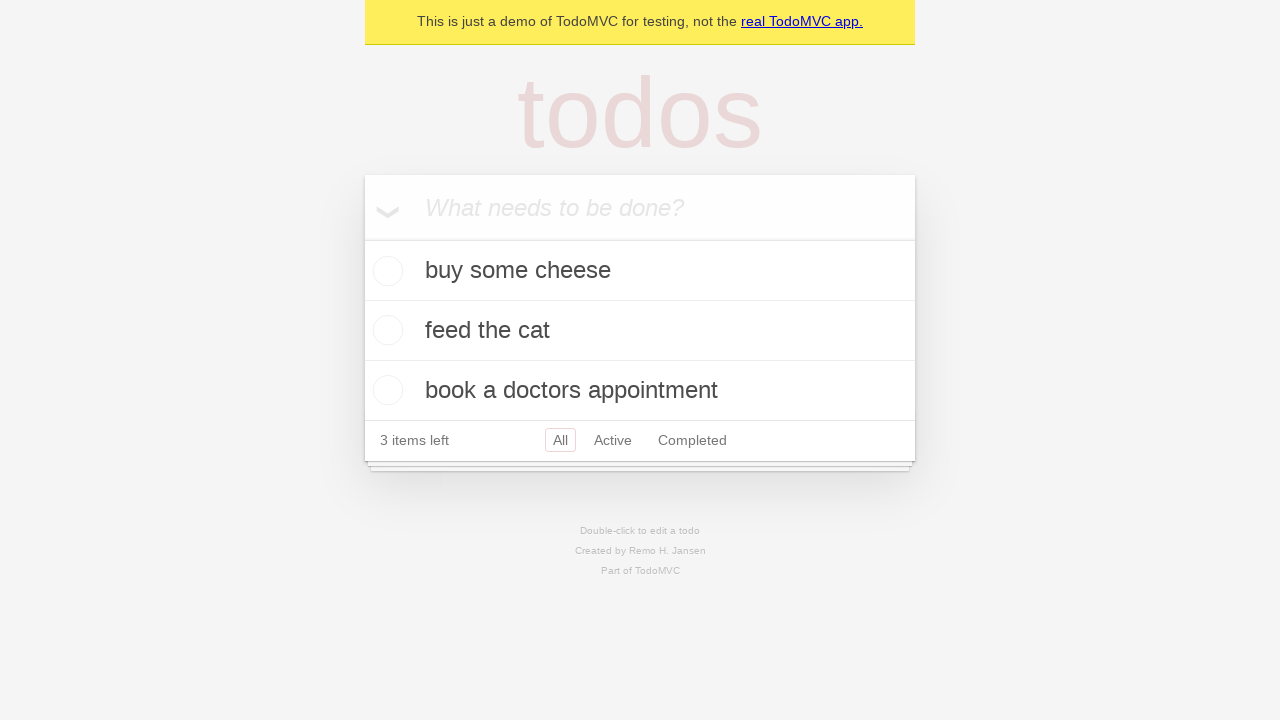

Checked 'Mark all as complete' - all todos now marked complete at (362, 238) on internal:label="Mark all as complete"i
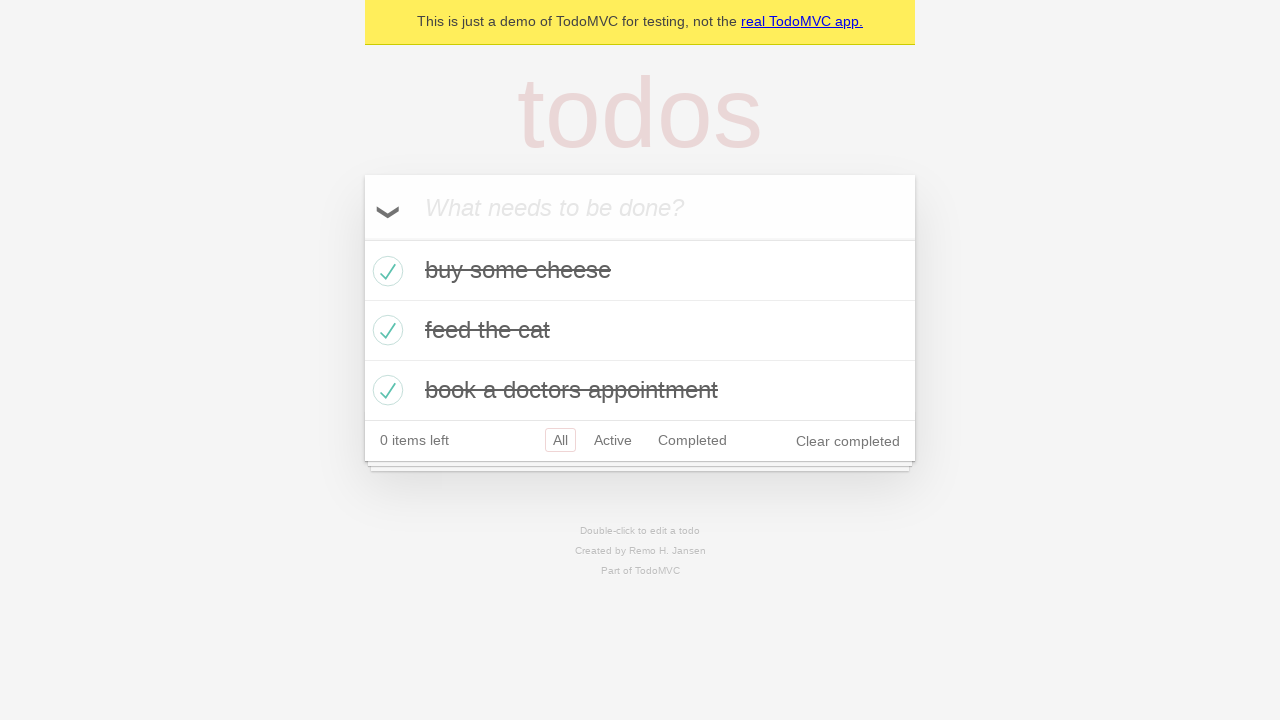

Located first todo item
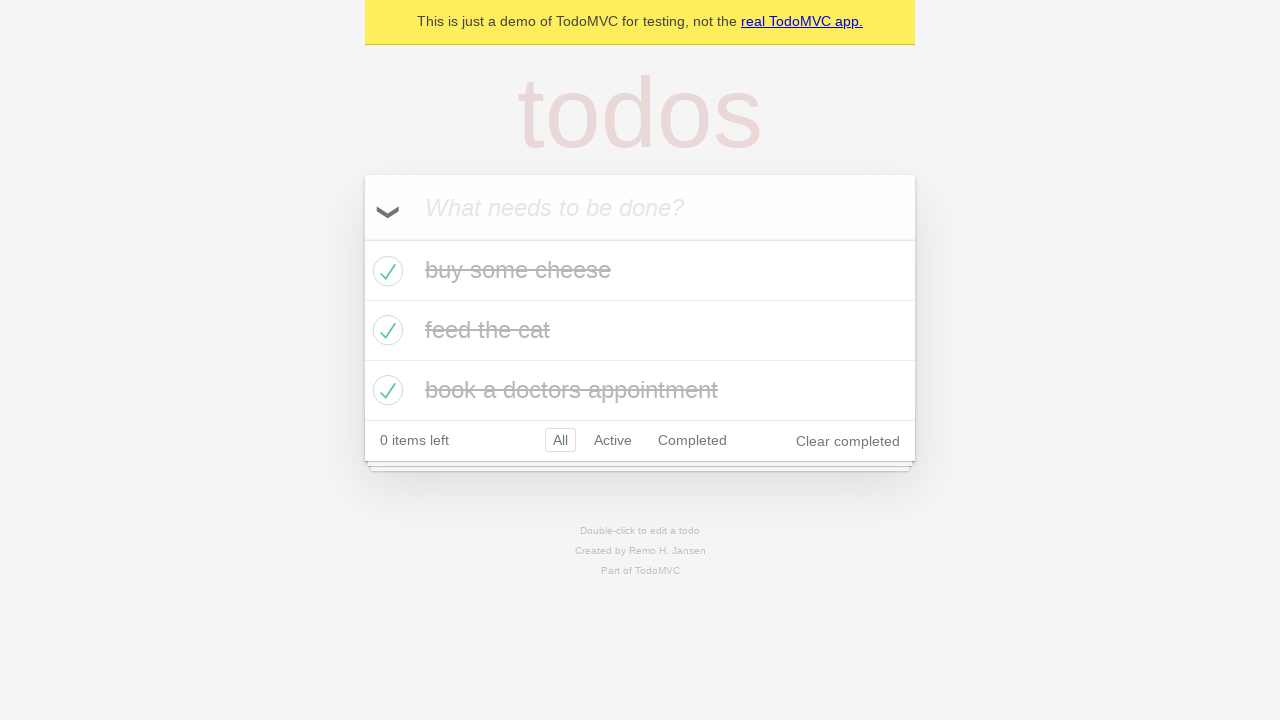

Unchecked first todo - 'Mark all as complete' should now be unchecked at (385, 271) on internal:testid=[data-testid="todo-item"s] >> nth=0 >> internal:role=checkbox
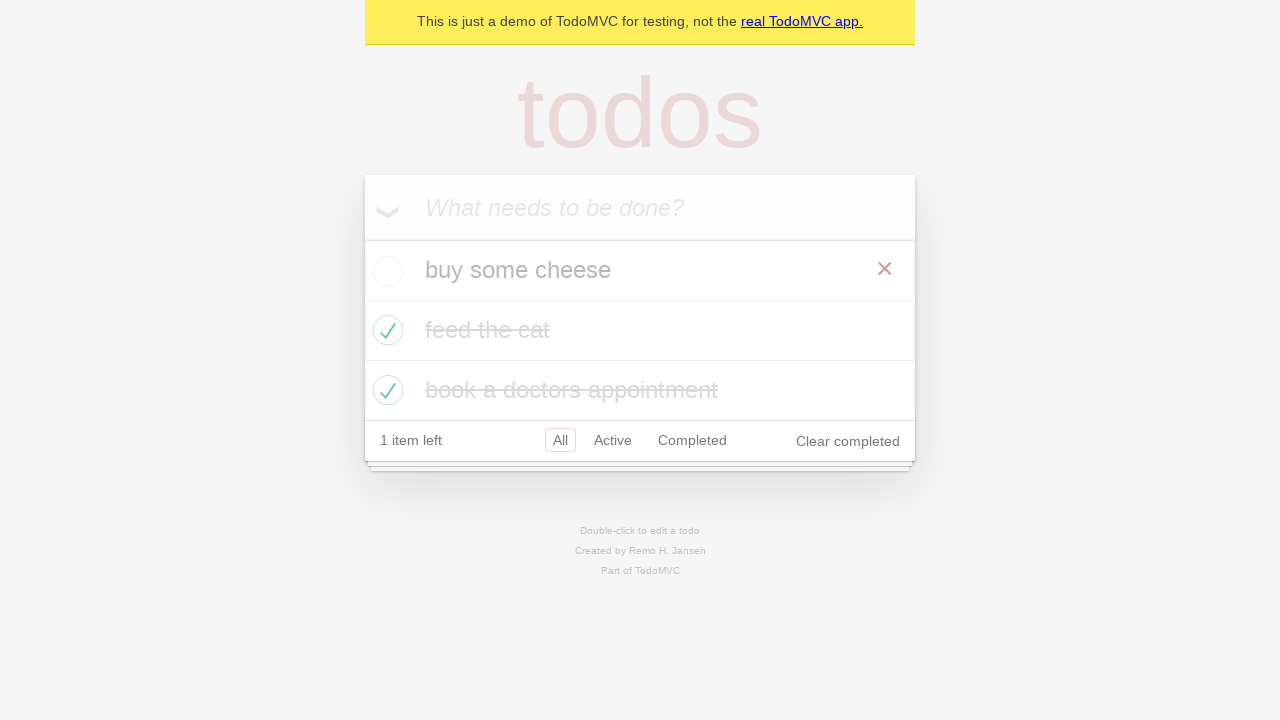

Checked first todo again - 'Mark all as complete' should now be checked at (385, 271) on internal:testid=[data-testid="todo-item"s] >> nth=0 >> internal:role=checkbox
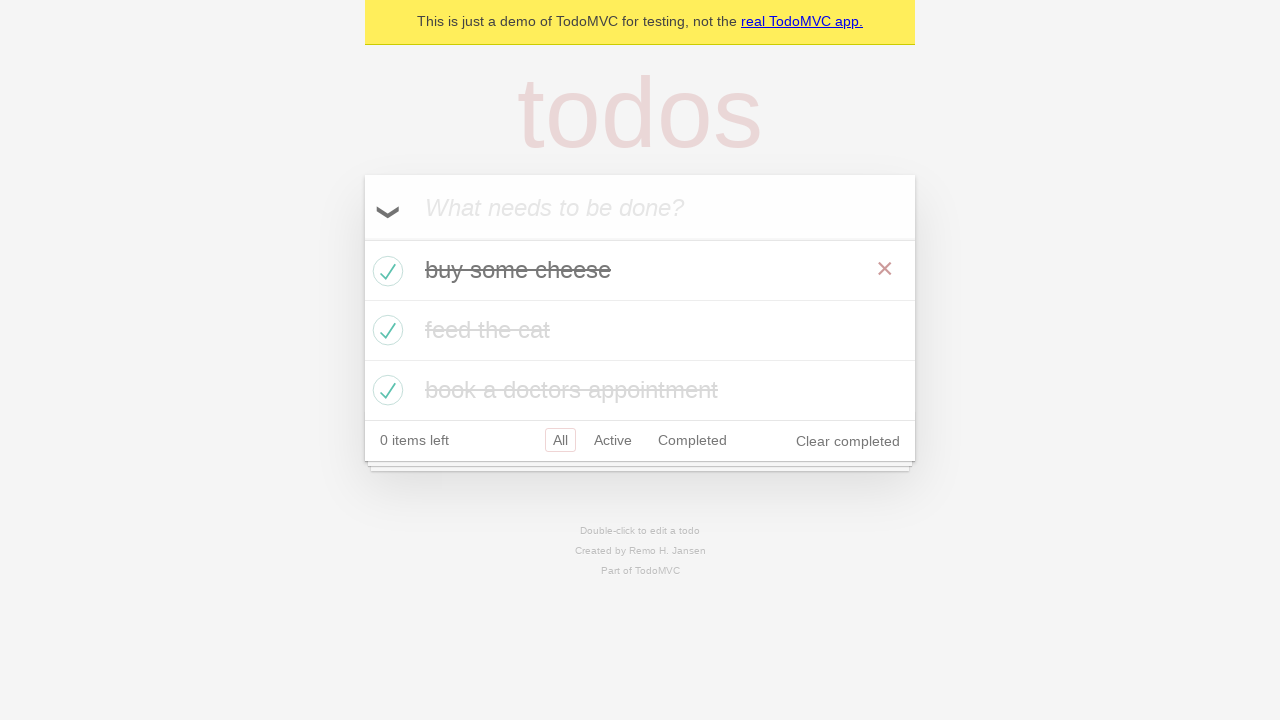

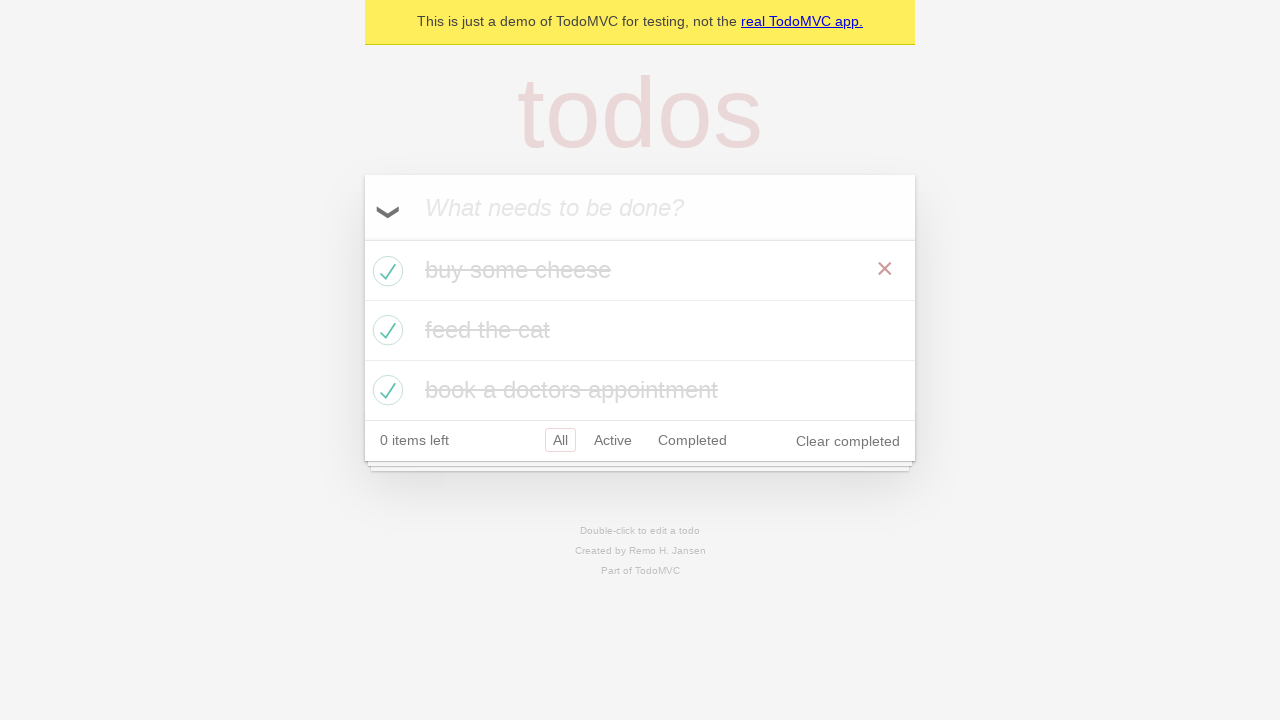